Tests slider functionality by dragging a slider element and verifying the displayed value updates accordingly

Starting URL: https://practice-automation.com/slider/

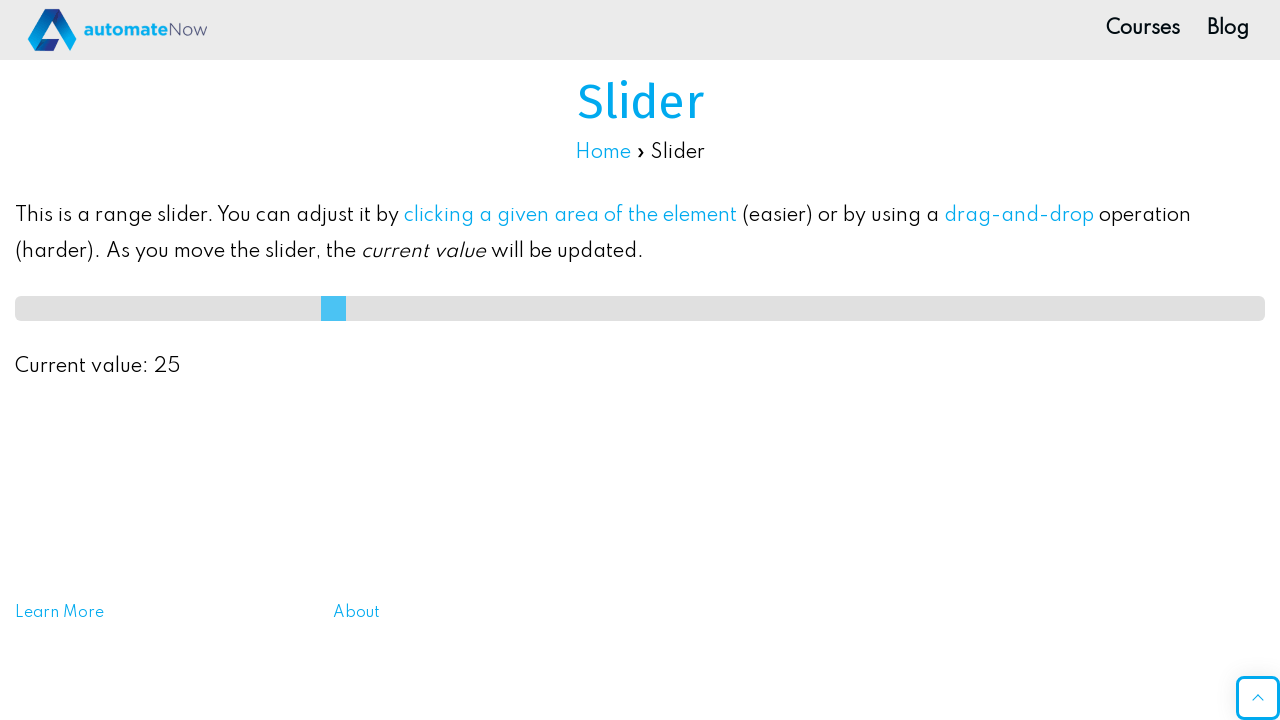

Located slider element with ID 'slideMe'
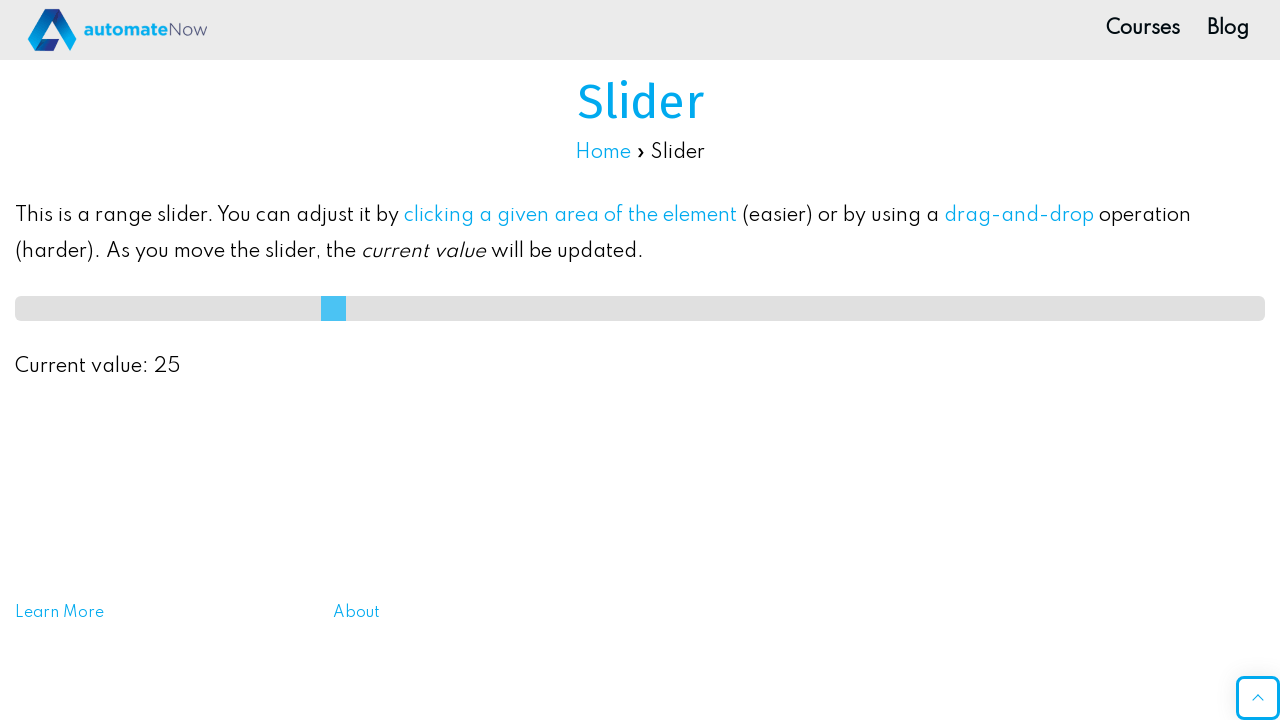

Retrieved bounding box coordinates of slider element
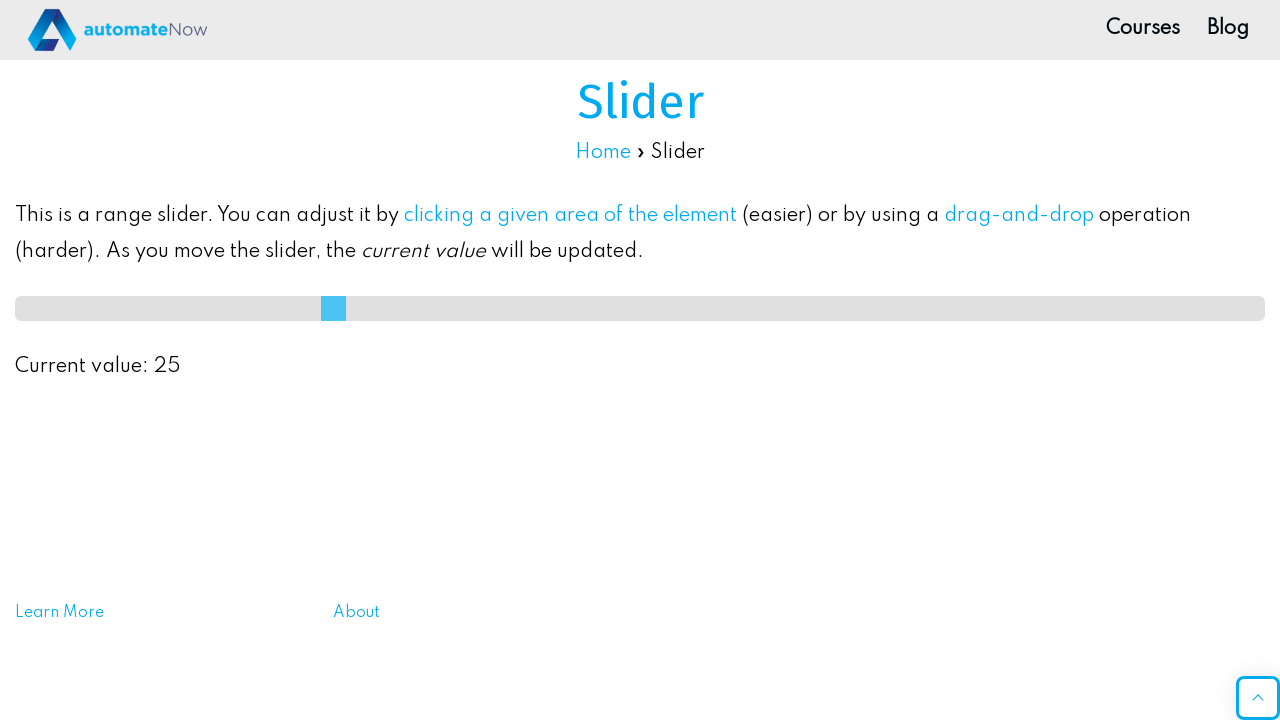

Moved mouse to center of slider element at (640, 308)
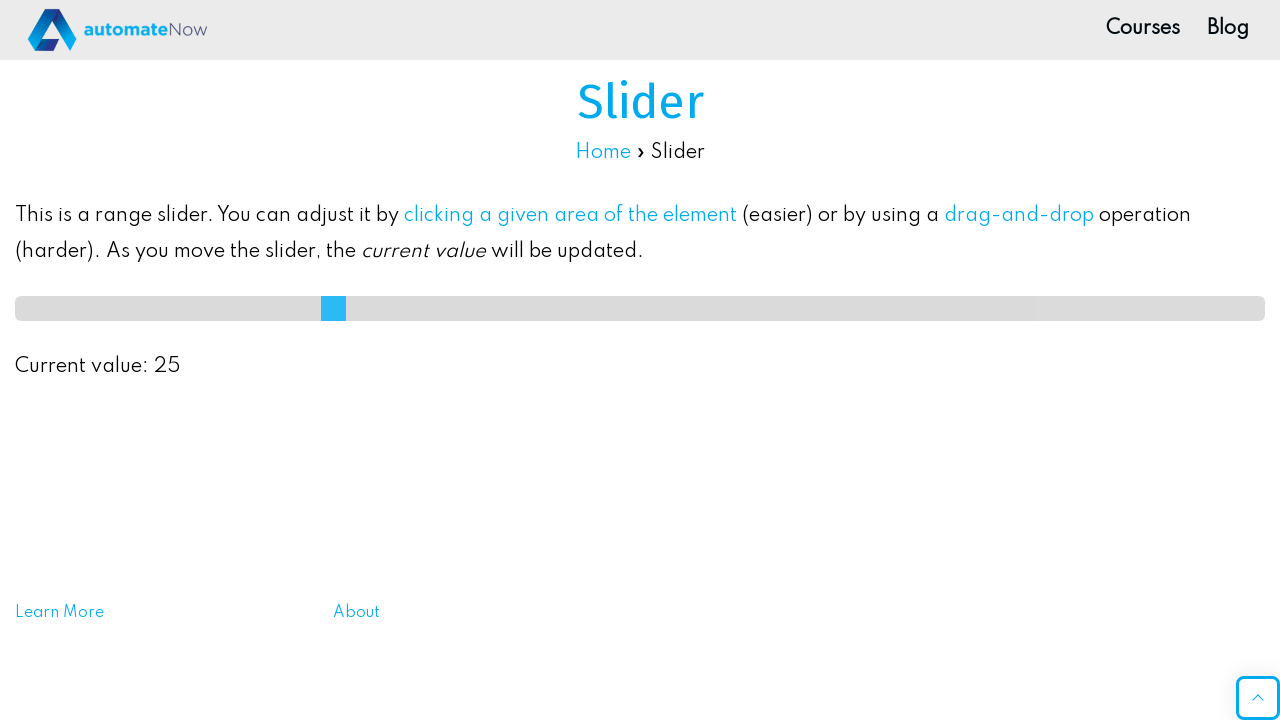

Pressed mouse button down on slider at (640, 308)
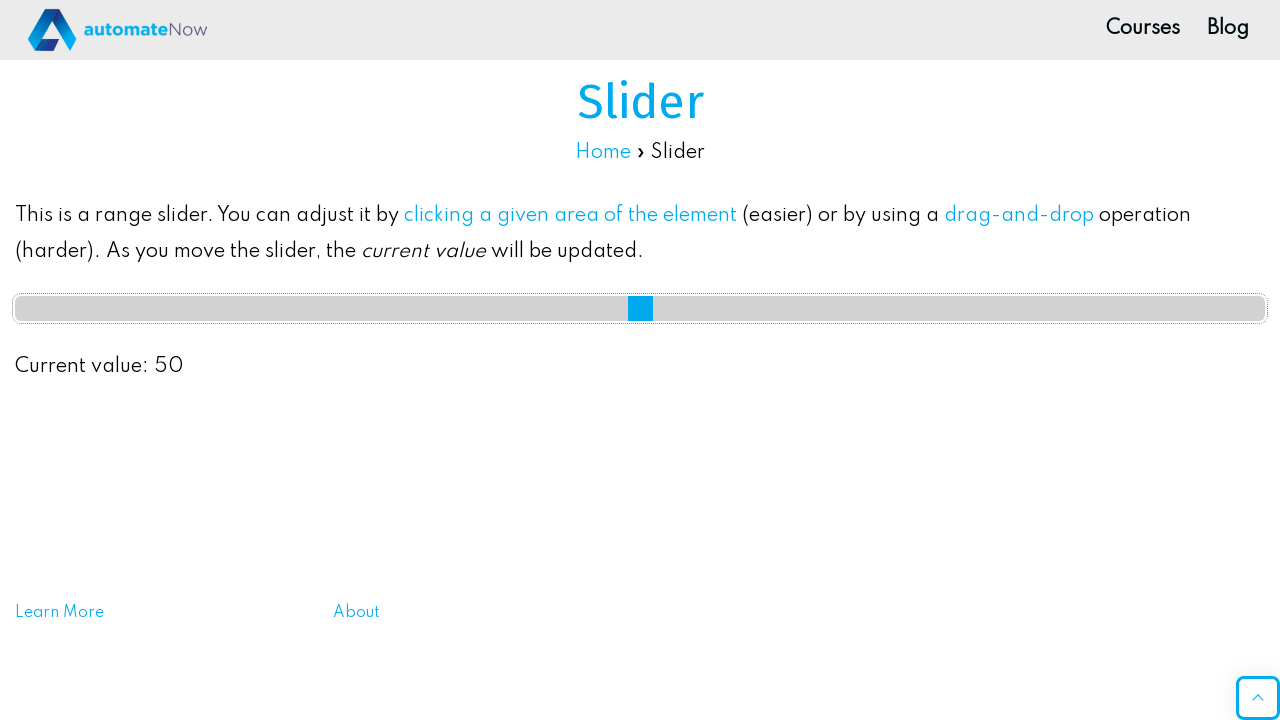

Dragged slider 50 pixels to the right at (690, 308)
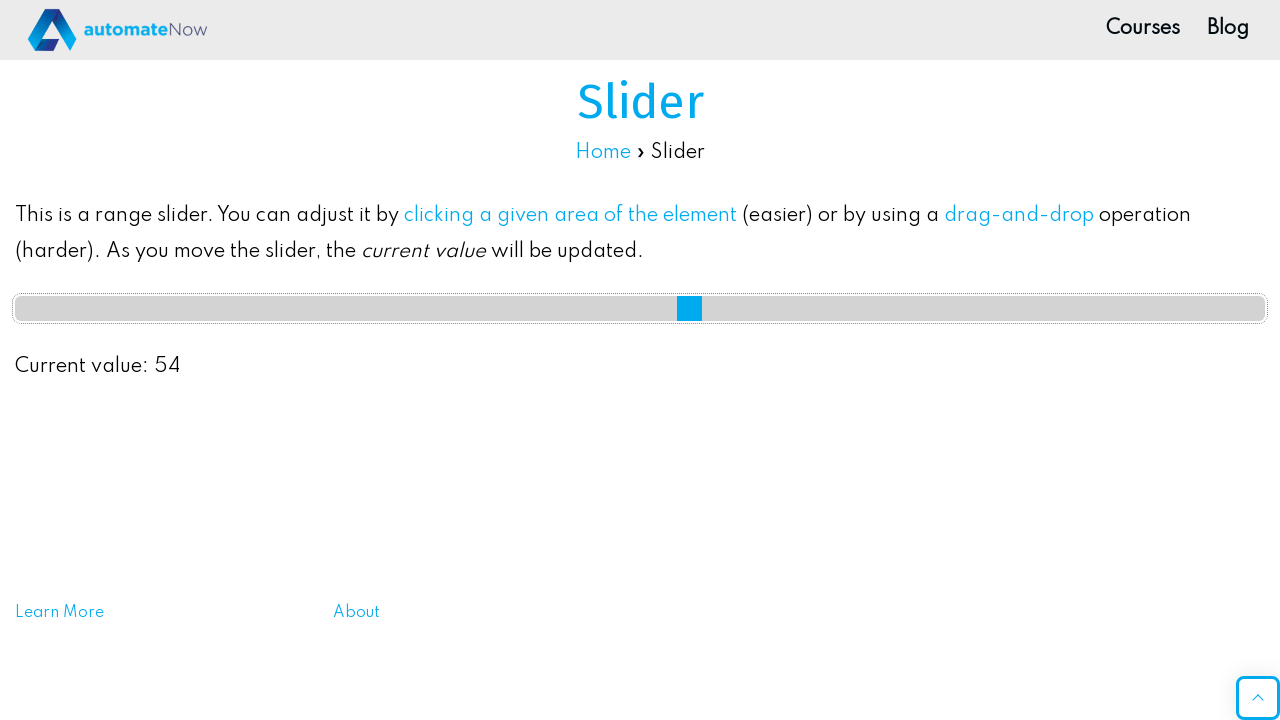

Released mouse button to complete slider drag at (690, 308)
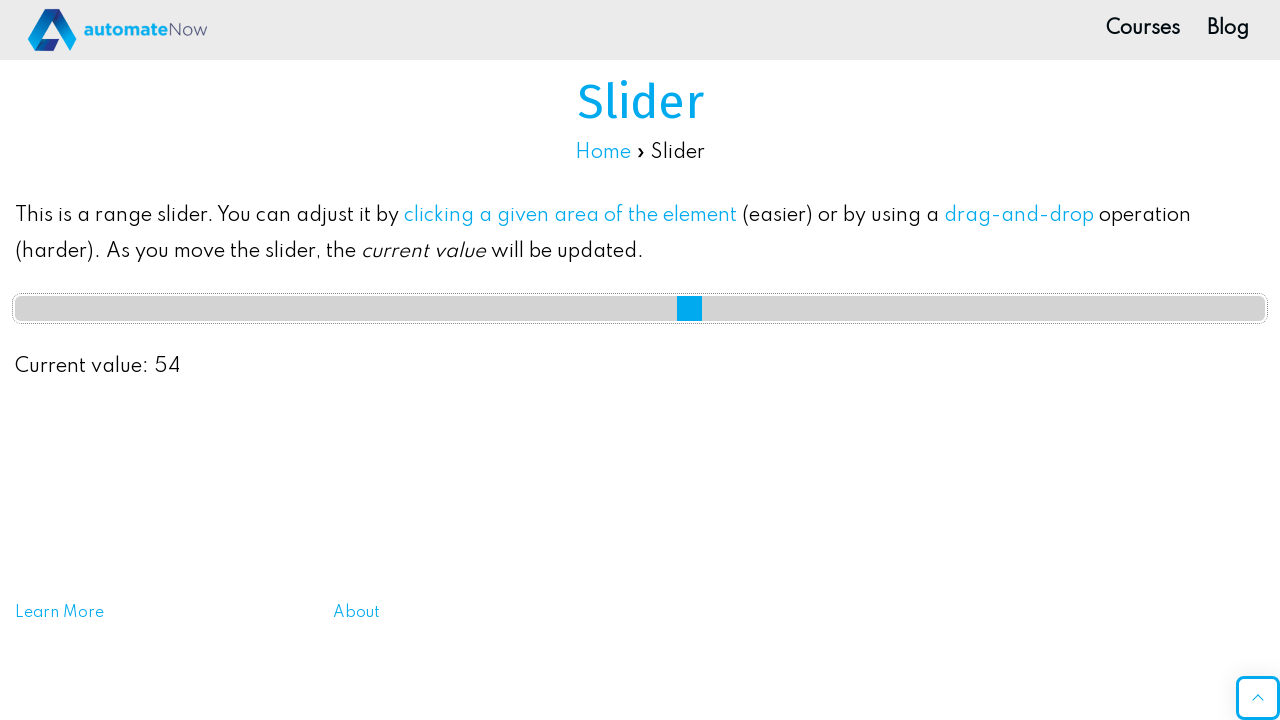

Waited for slider value display element to be visible
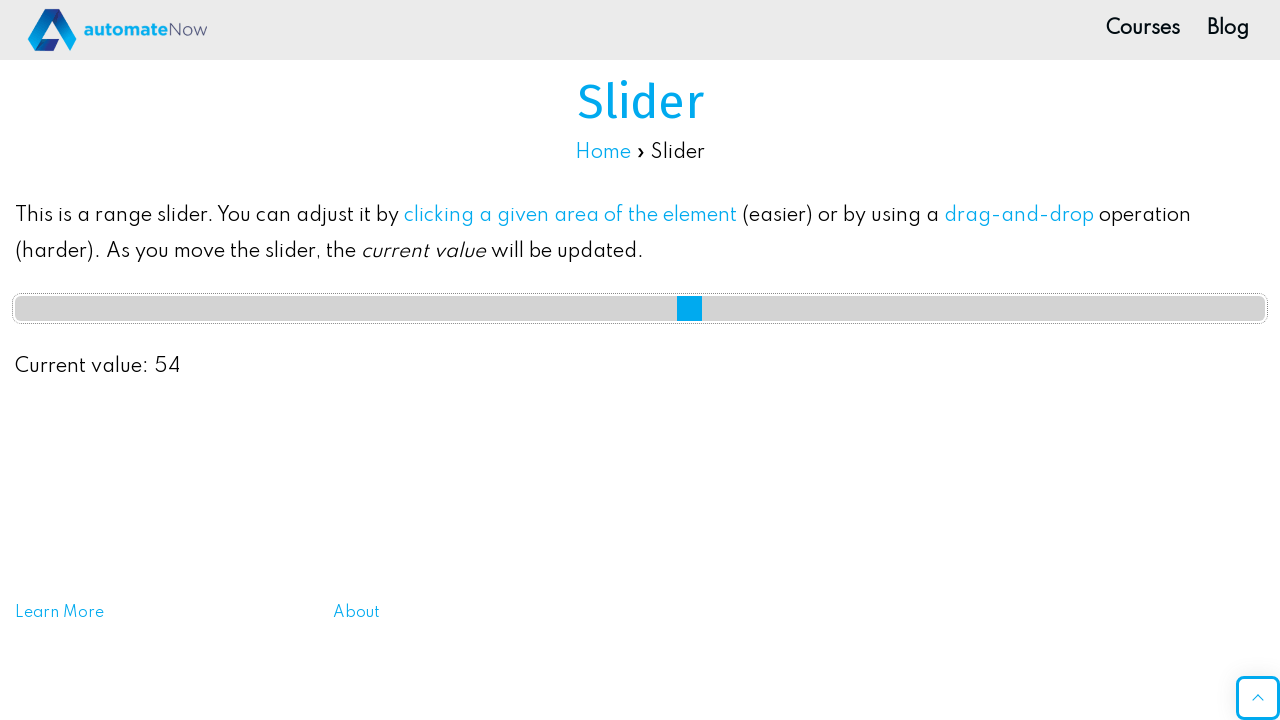

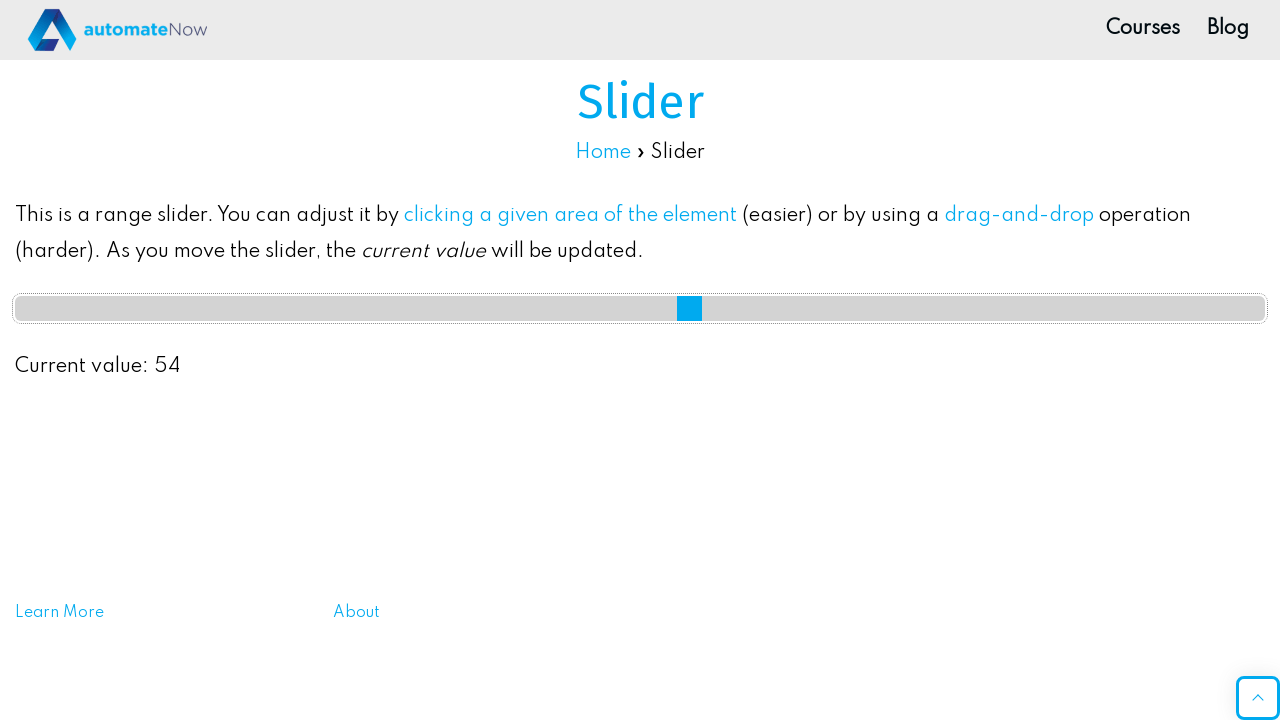